Tests dropdown selection by clicking on it and selecting an option by index

Starting URL: https://rahulshettyacademy.com/AutomationPractice/

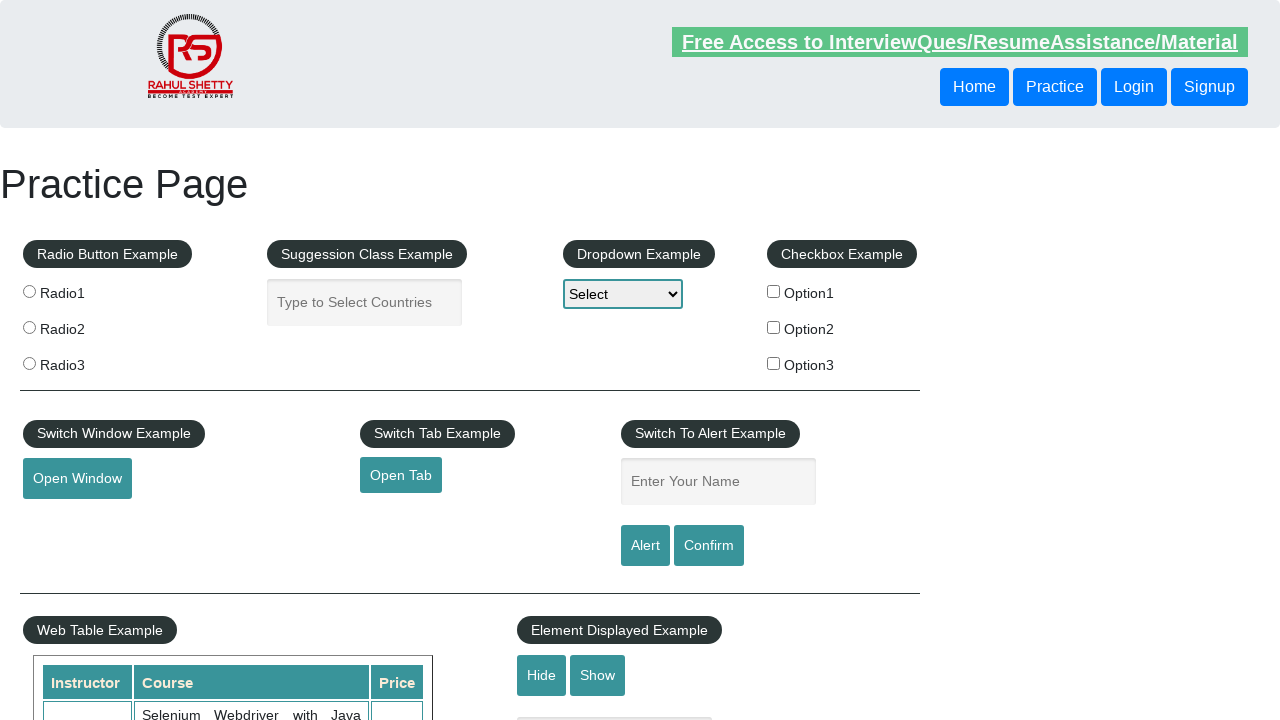

Clicked on dropdown element to open it at (623, 294) on #dropdown-class-example
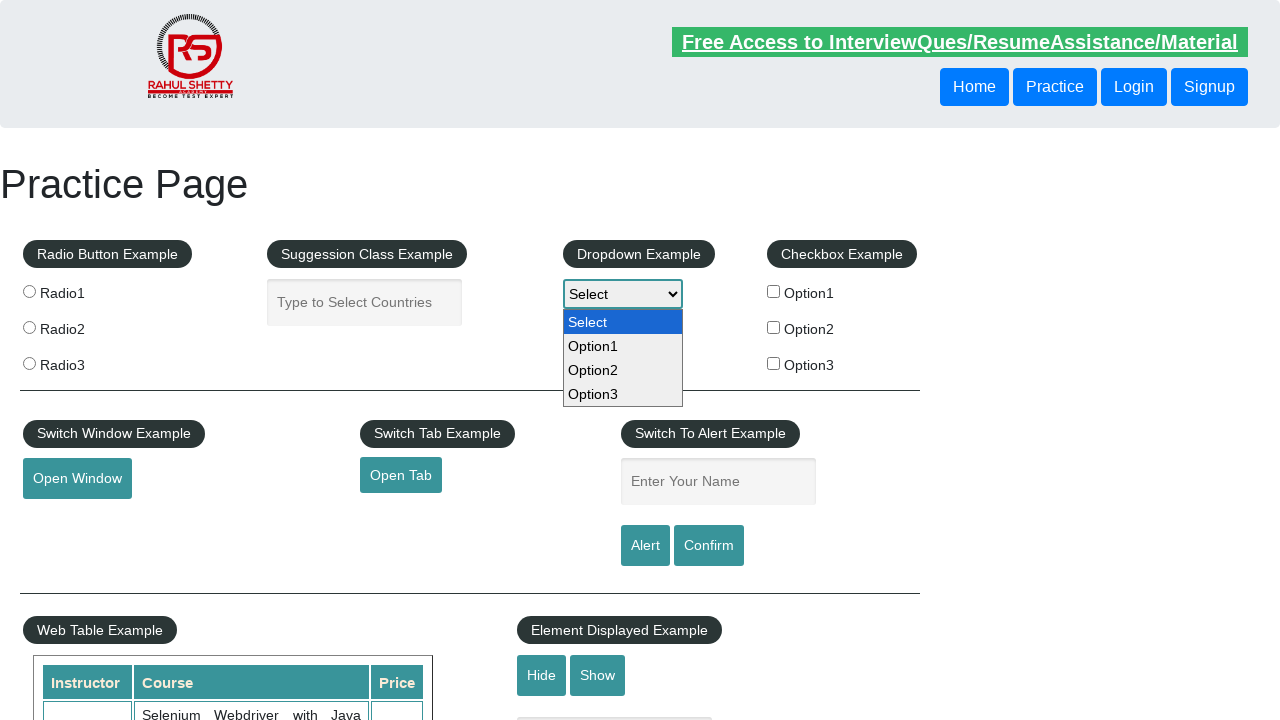

Selected Option3 by index 3 from dropdown on #dropdown-class-example
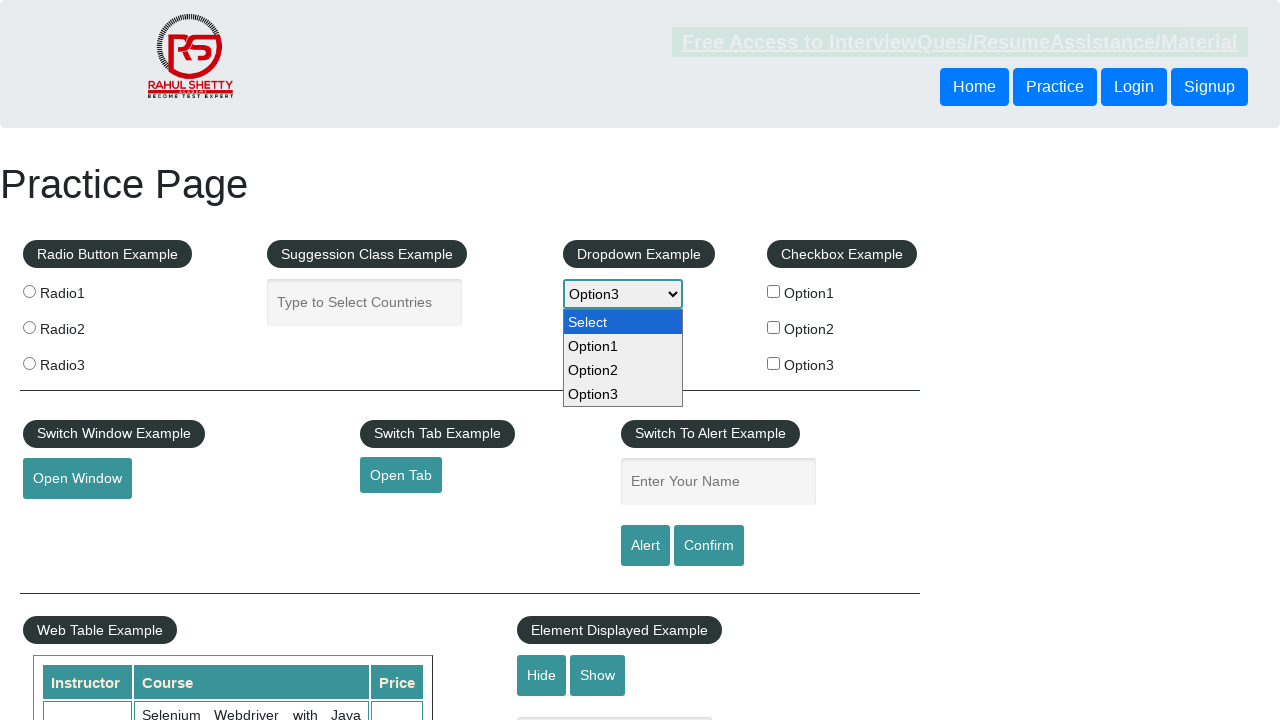

Retrieved text of selected dropdown option
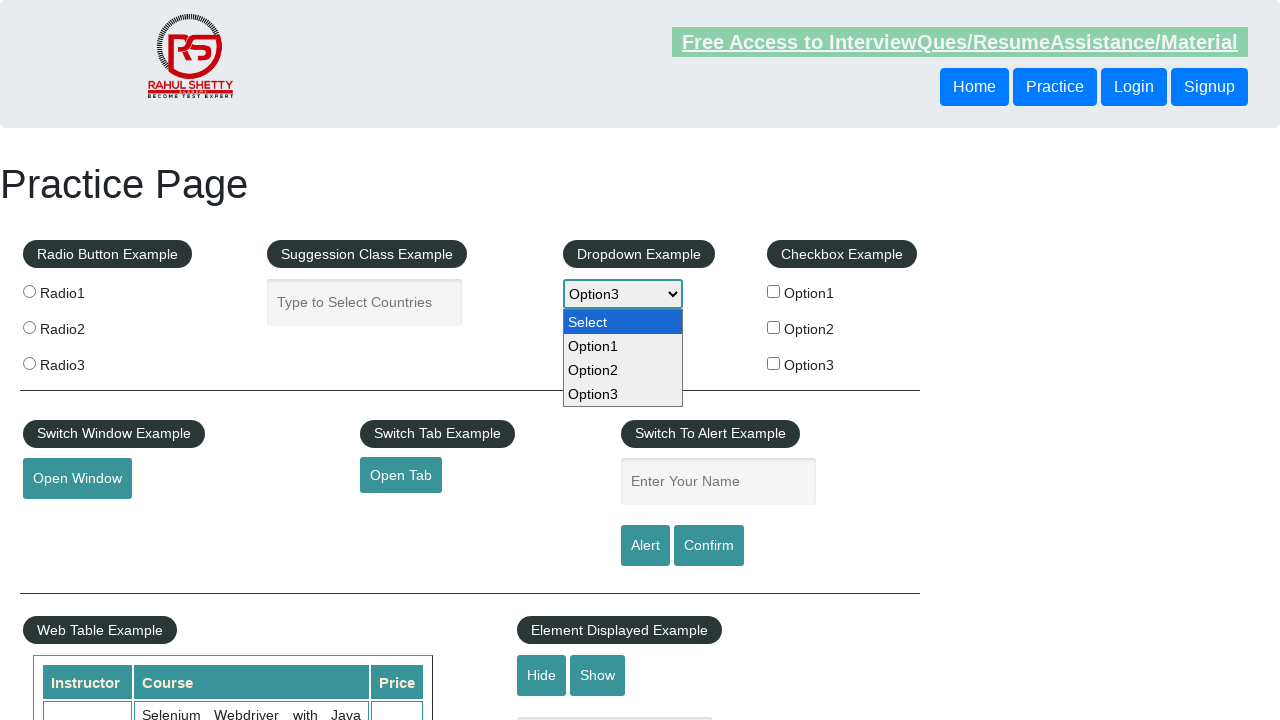

Asserted that selected option text equals 'Option3'
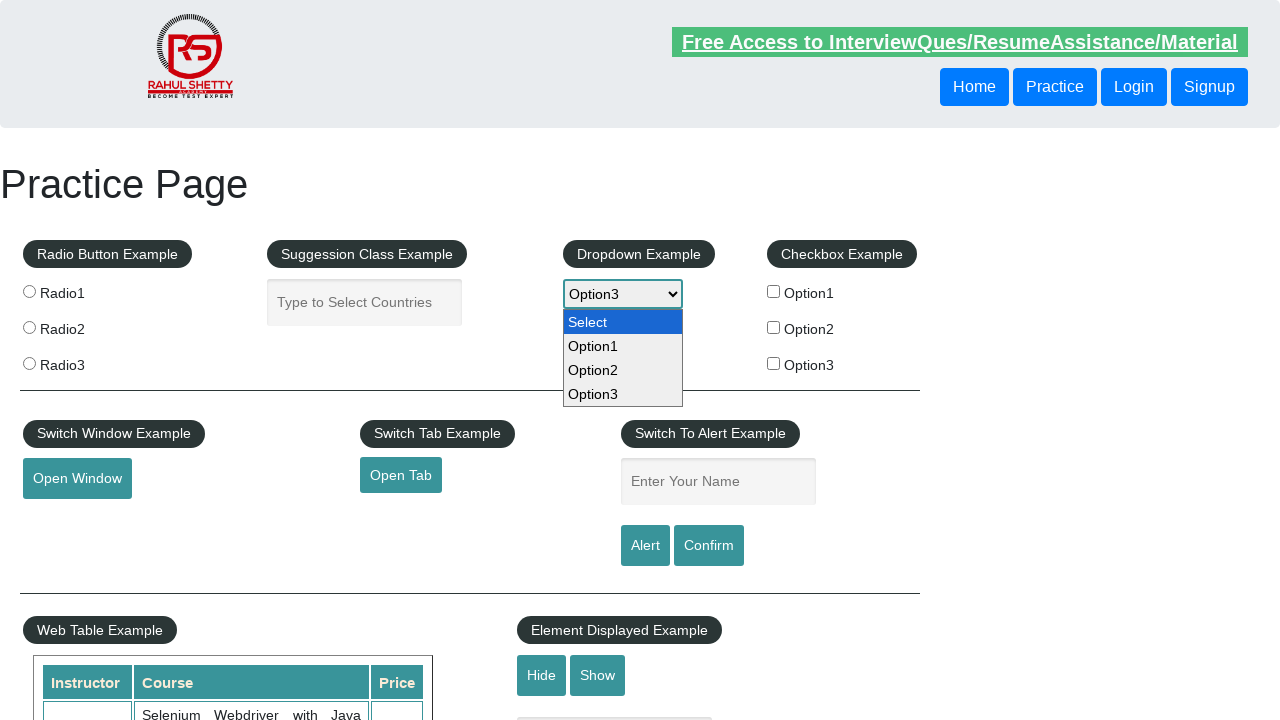

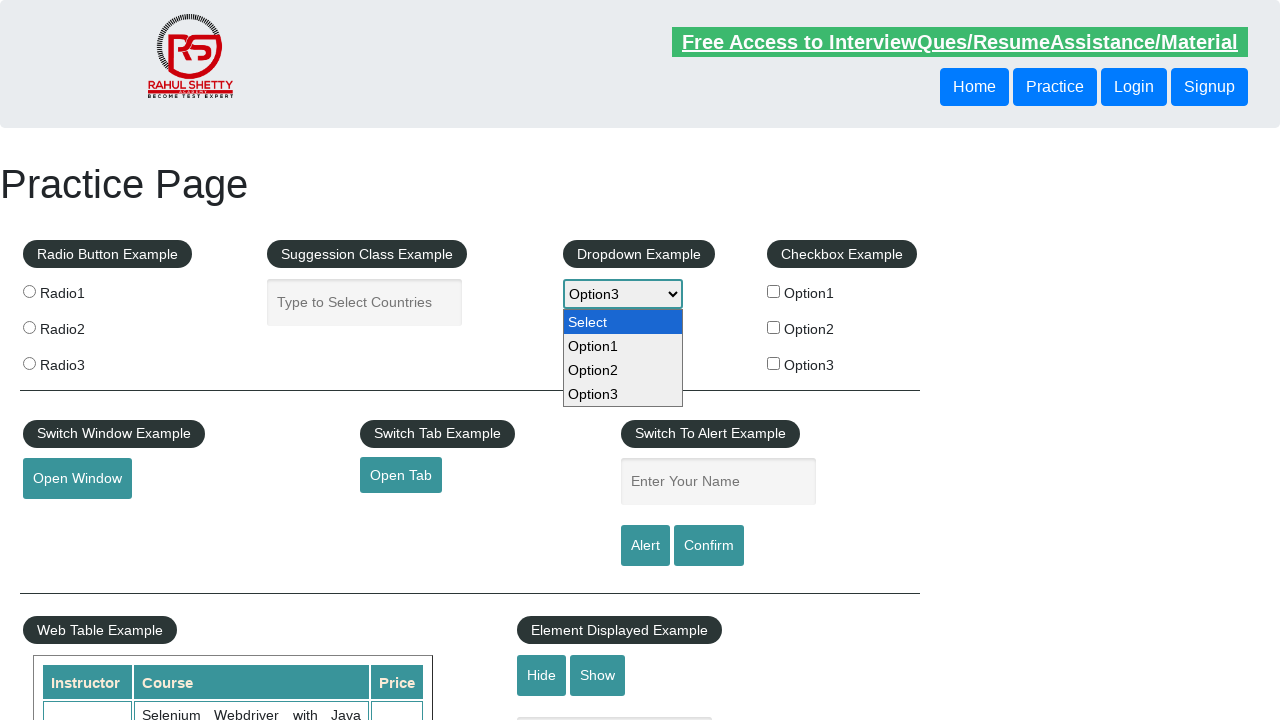